Tests that entered text is trimmed when editing a todo item

Starting URL: https://demo.playwright.dev/todomvc

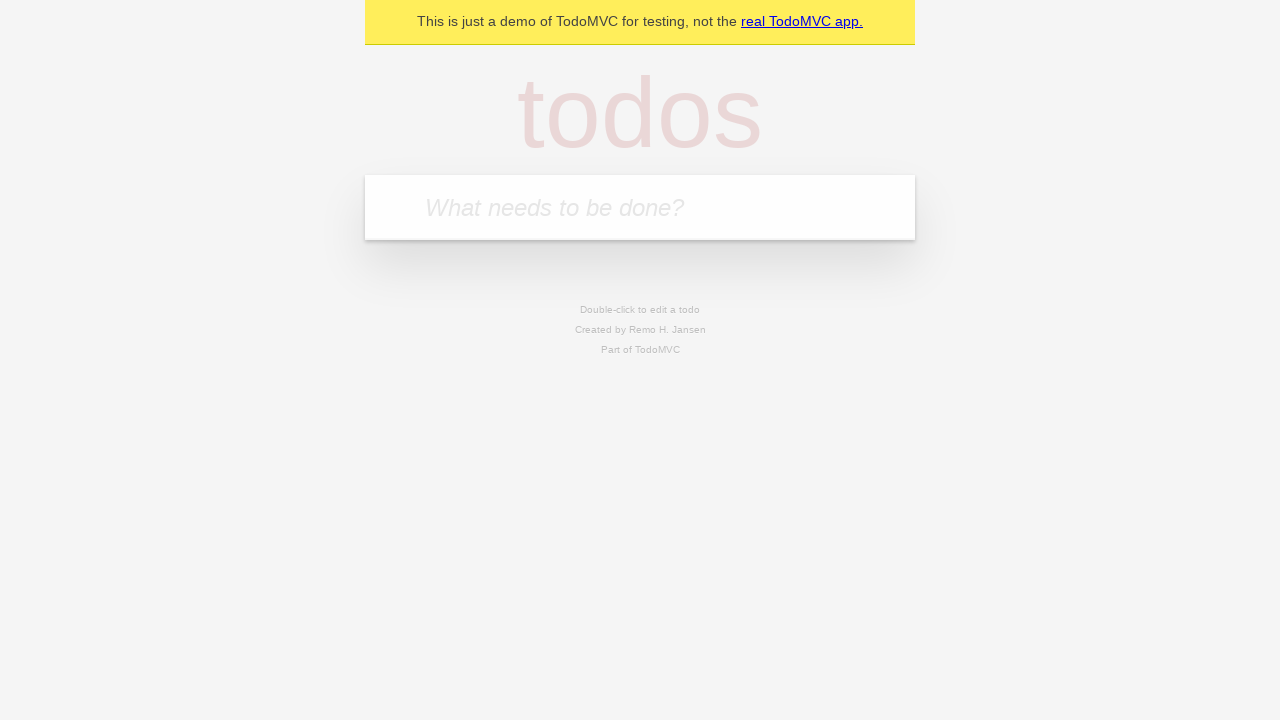

Filled new-todo field with 'buy some cheese' on .new-todo
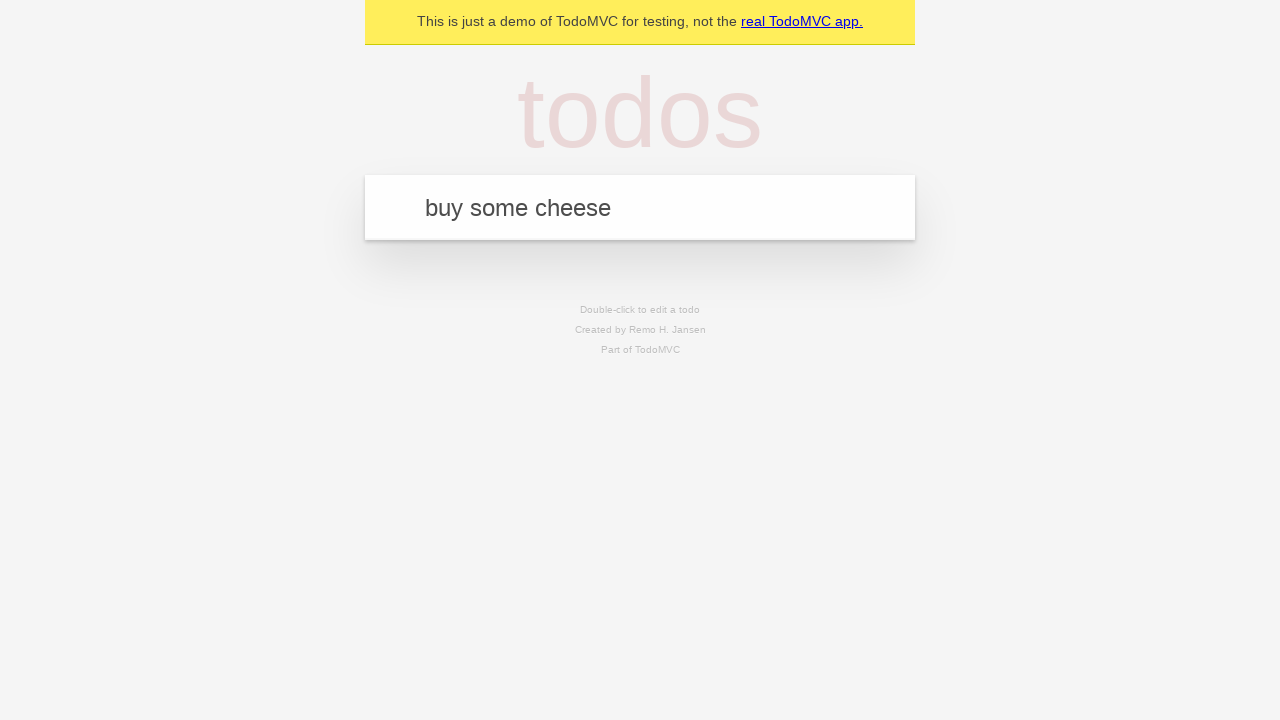

Pressed Enter to create first todo on .new-todo
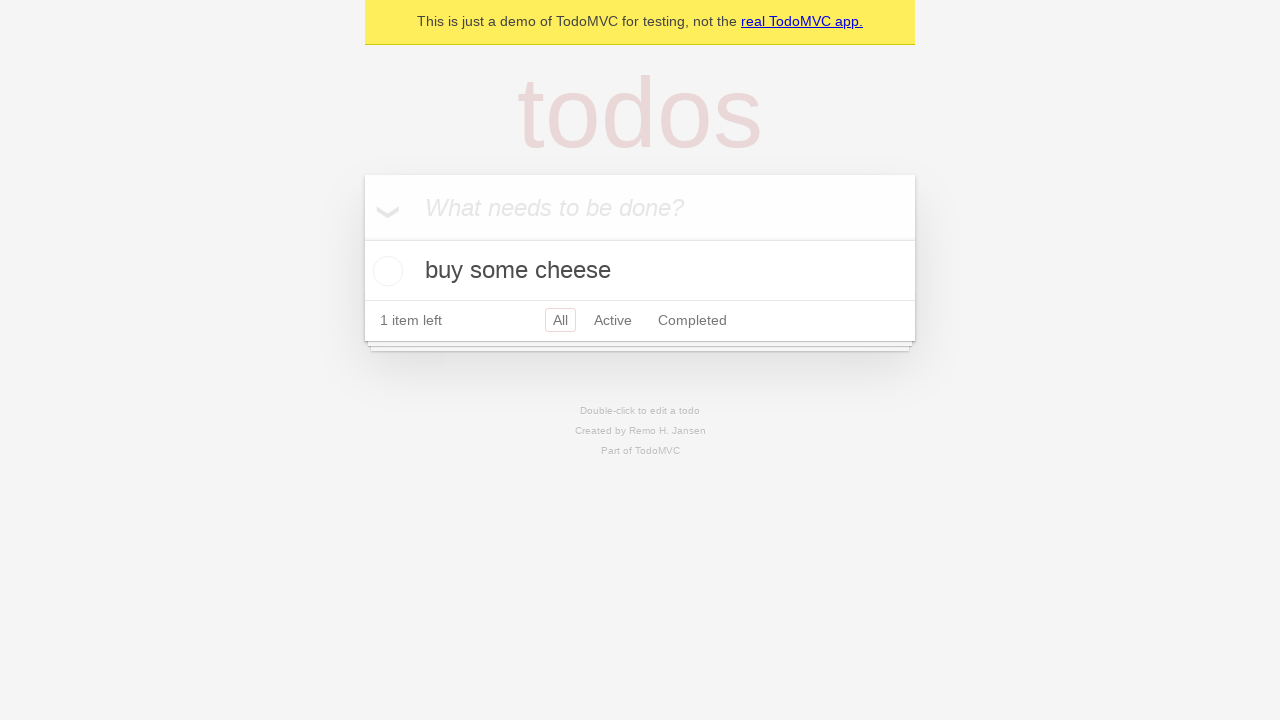

Filled new-todo field with 'feed the cat' on .new-todo
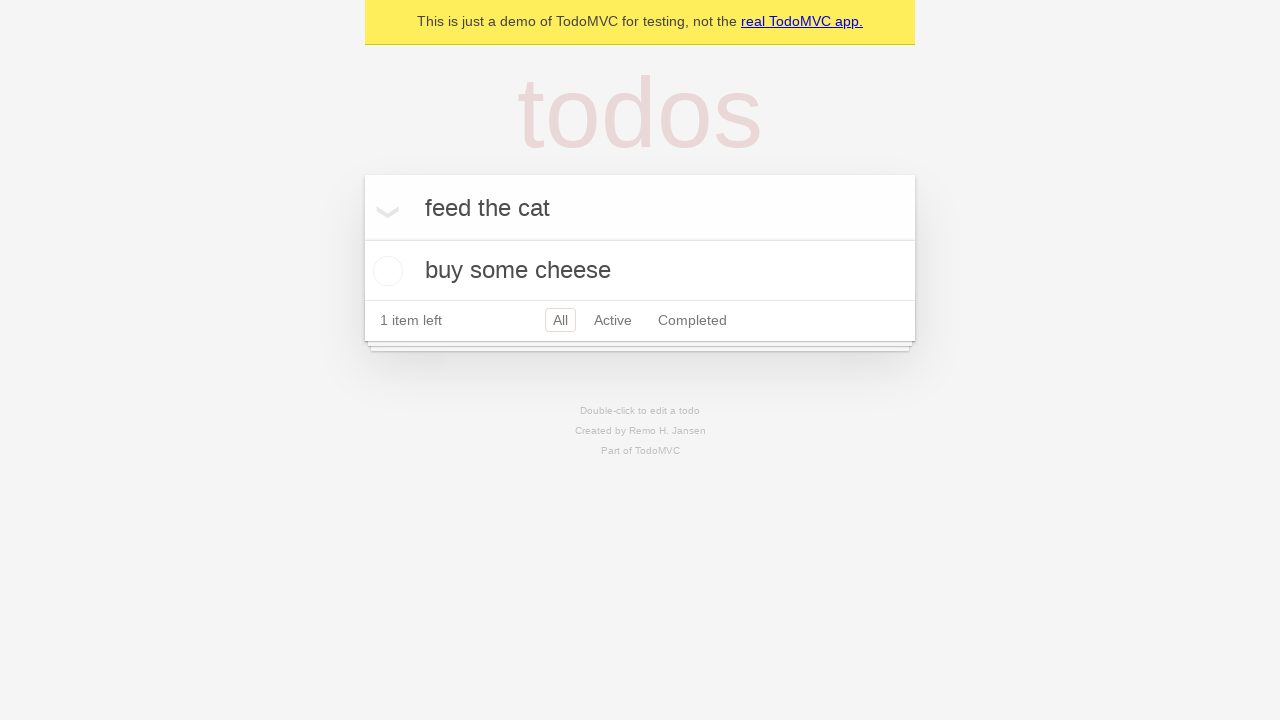

Pressed Enter to create second todo on .new-todo
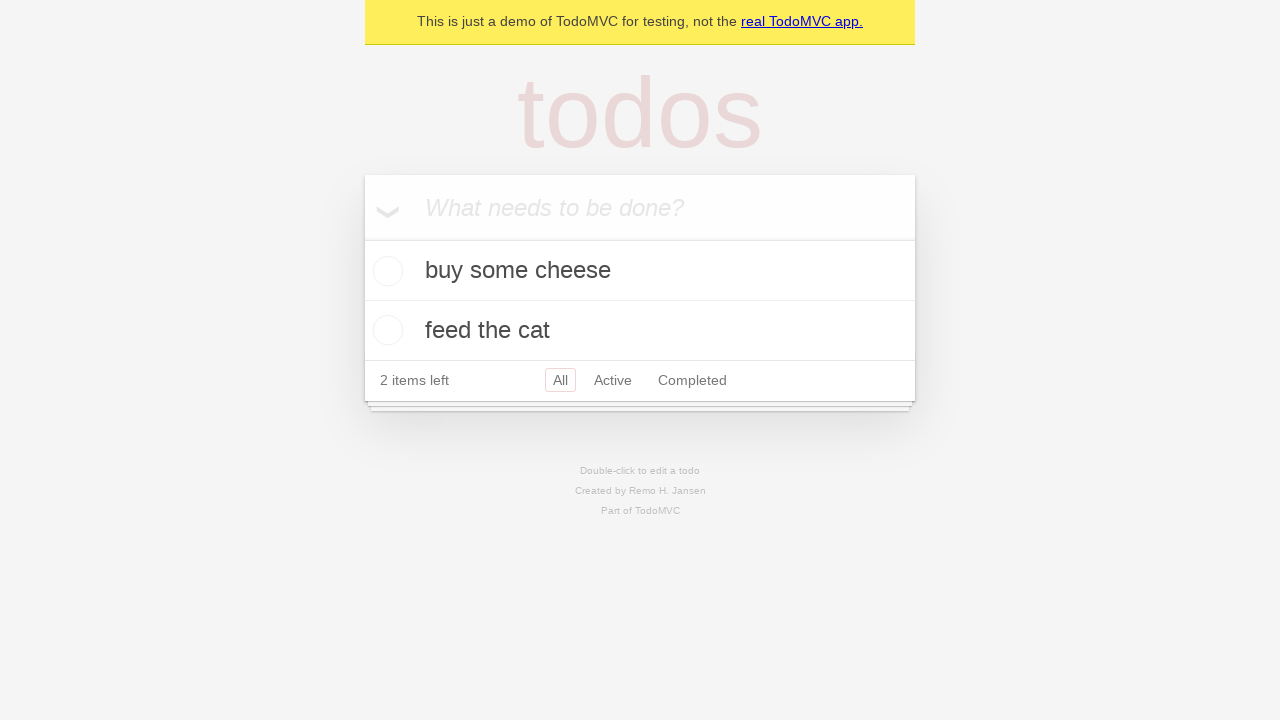

Filled new-todo field with 'book a doctors appointment' on .new-todo
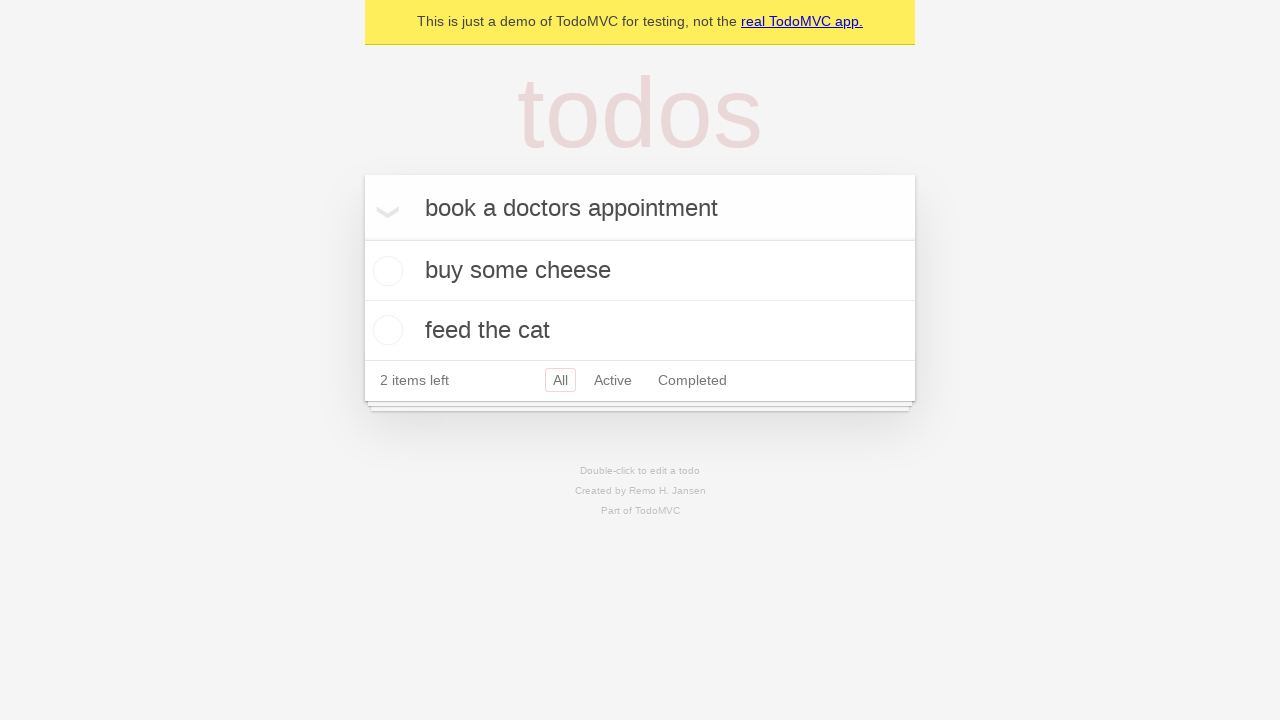

Pressed Enter to create third todo on .new-todo
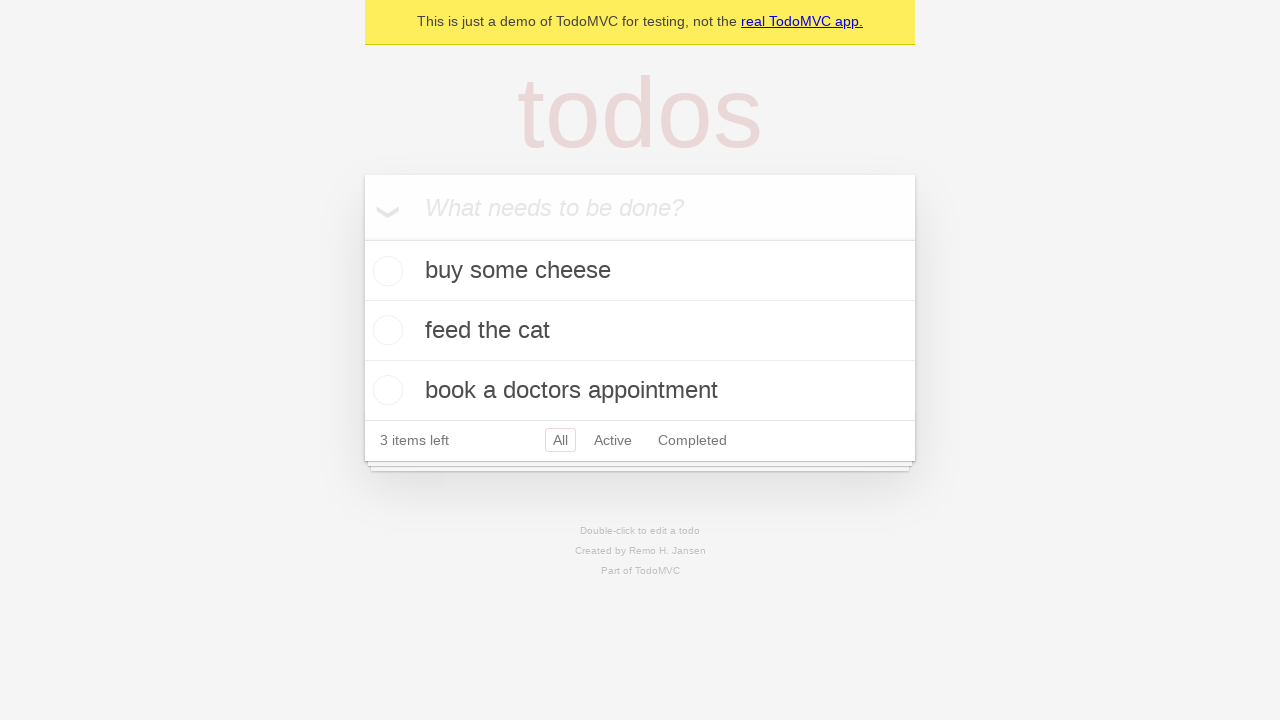

Selected todo items list
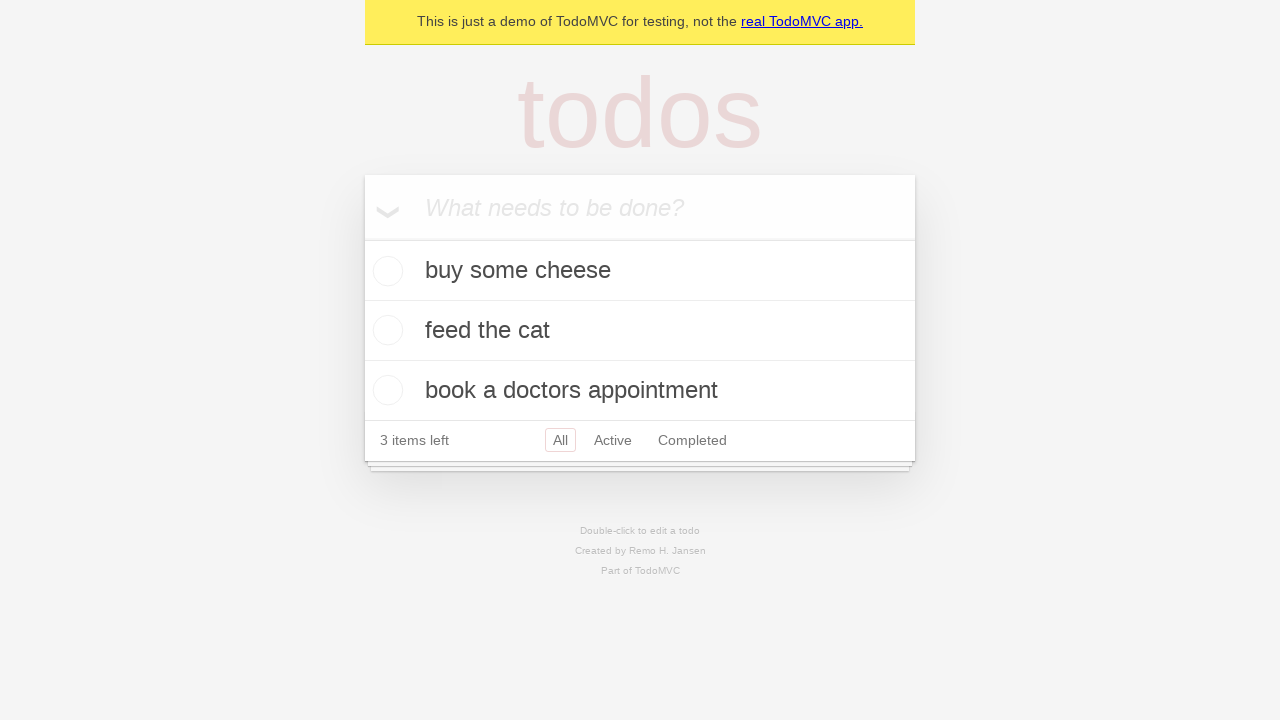

Double-clicked second todo item to enter edit mode at (640, 331) on .todo-list li >> nth=1
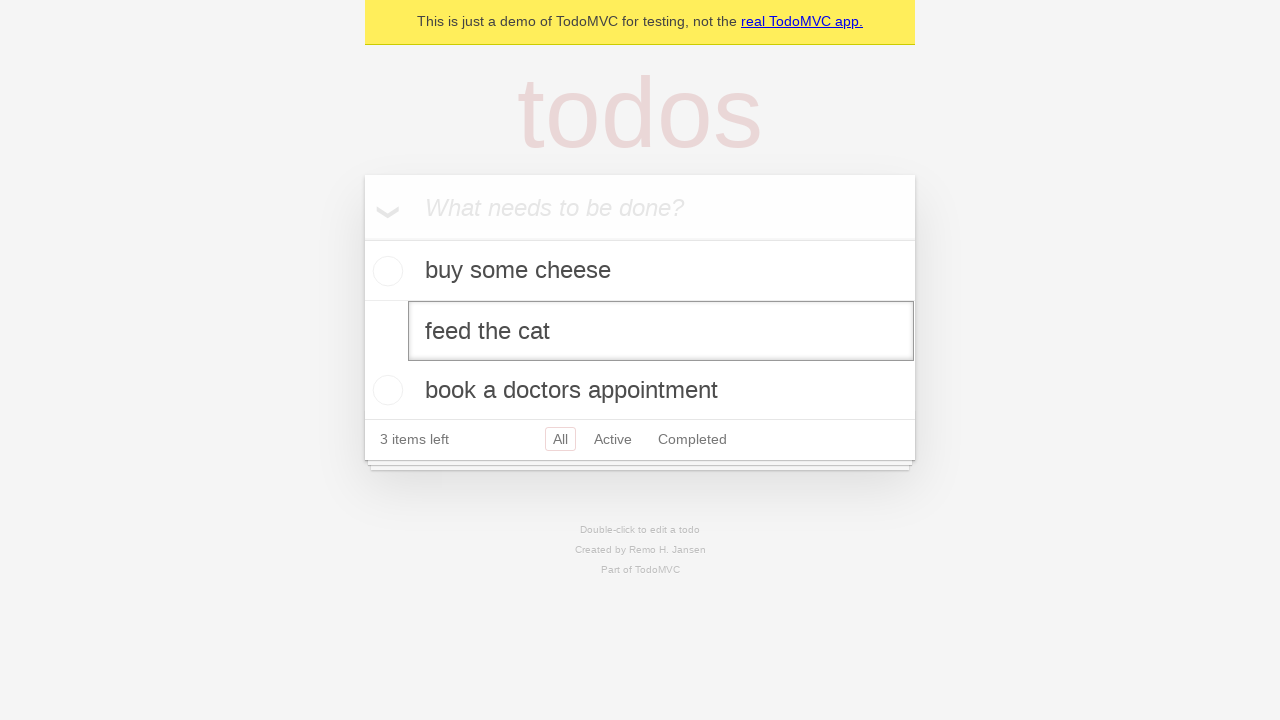

Filled edit field with text containing leading and trailing whitespace on .todo-list li >> nth=1 >> .edit
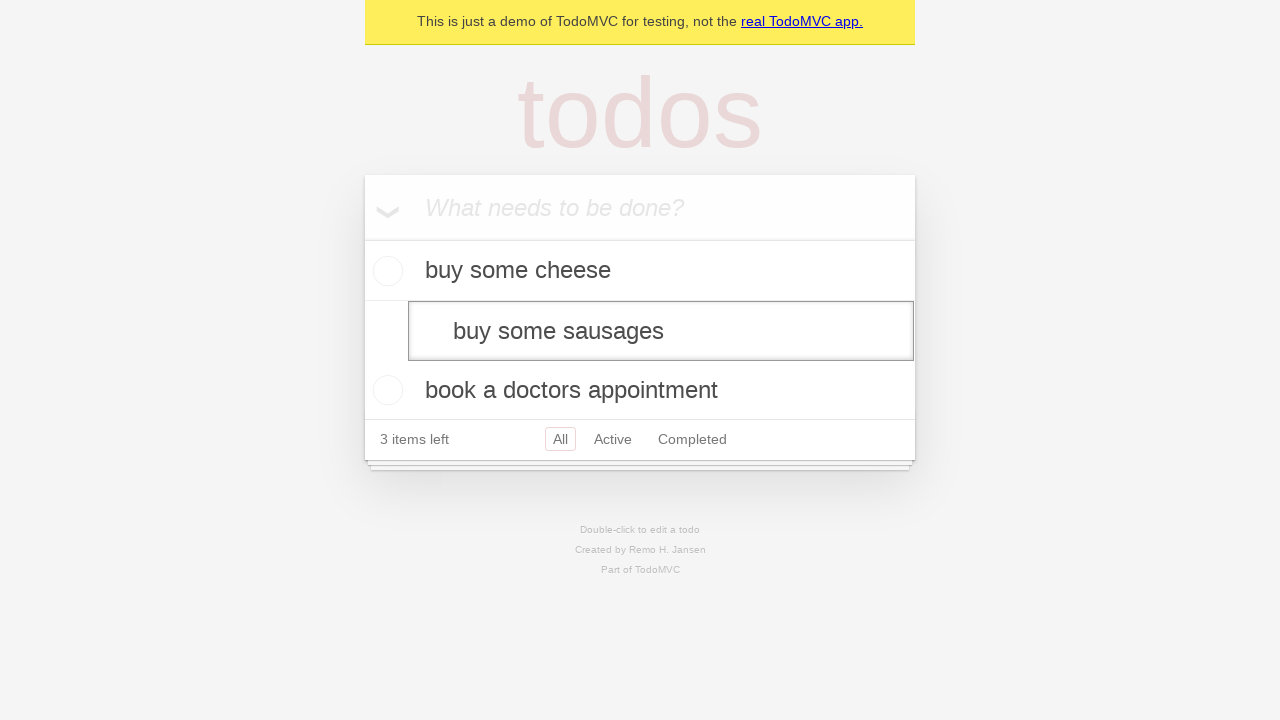

Pressed Enter to confirm edit and verify text is trimmed on .todo-list li >> nth=1 >> .edit
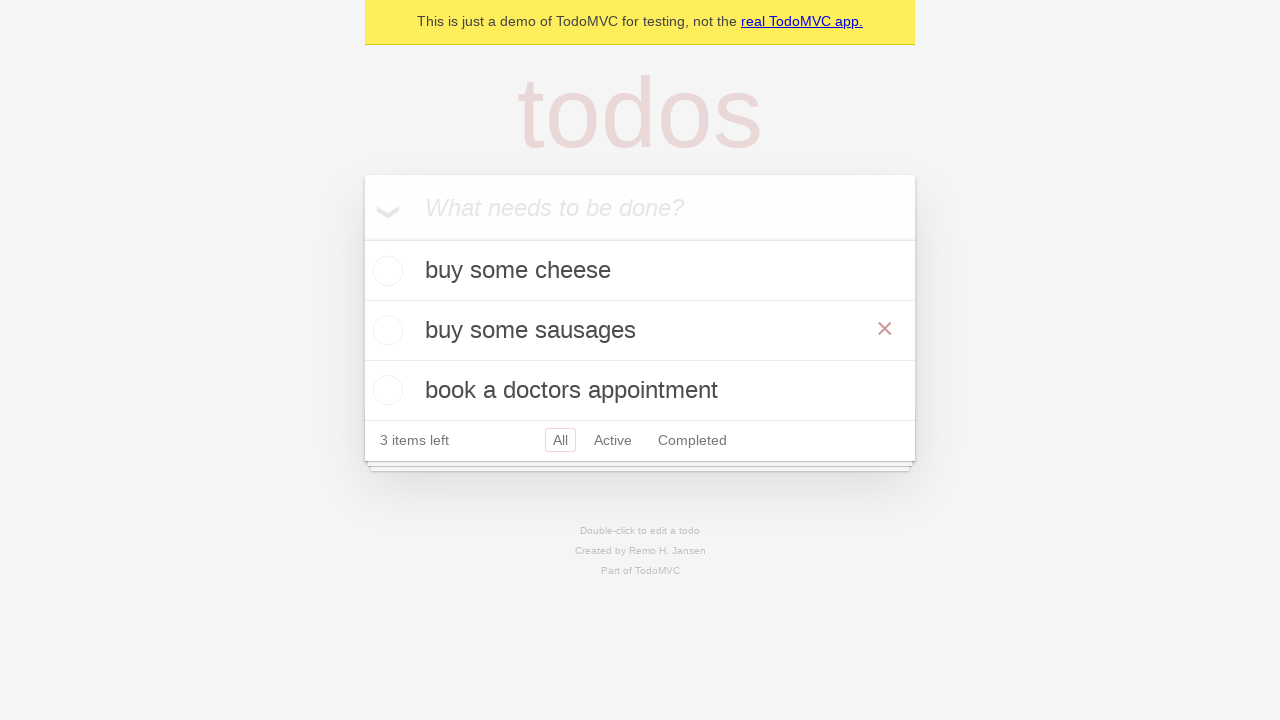

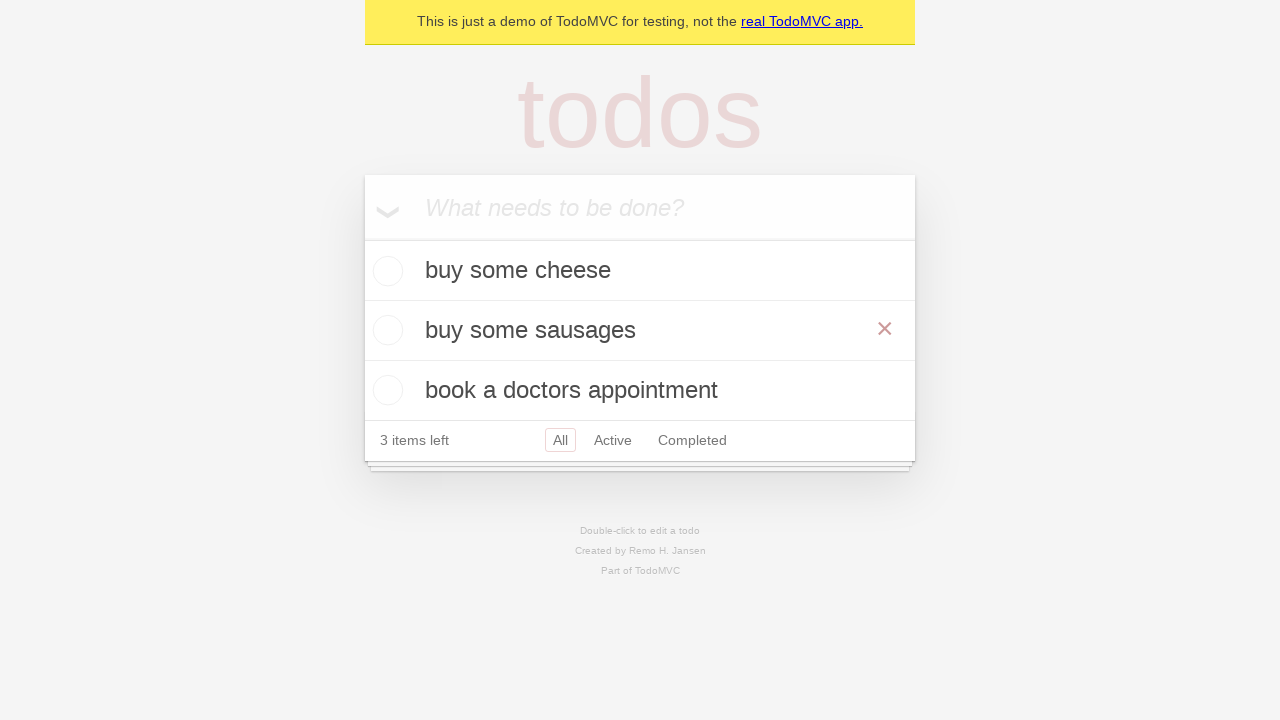